Tests dynamic loading functionality by clicking a start button and waiting for a hidden element to become visible

Starting URL: https://the-internet.herokuapp.com/dynamic_loading/1

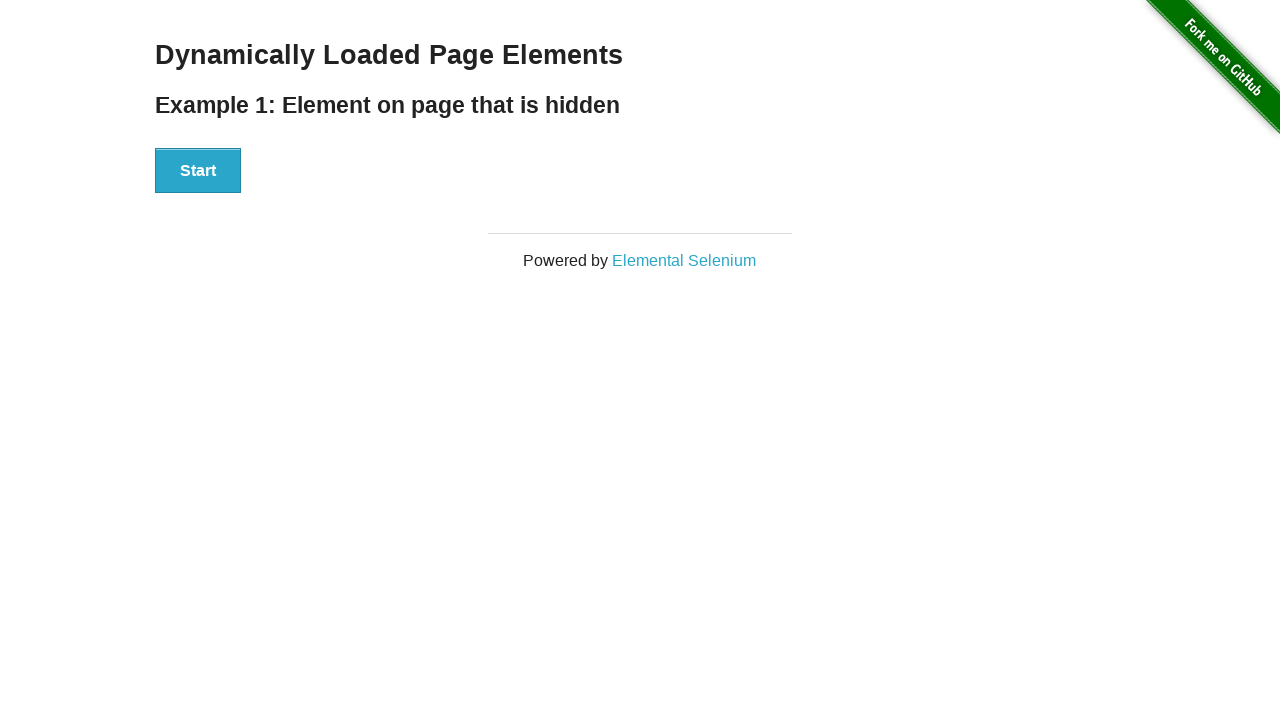

Clicked start button to trigger dynamic loading at (198, 171) on #start button
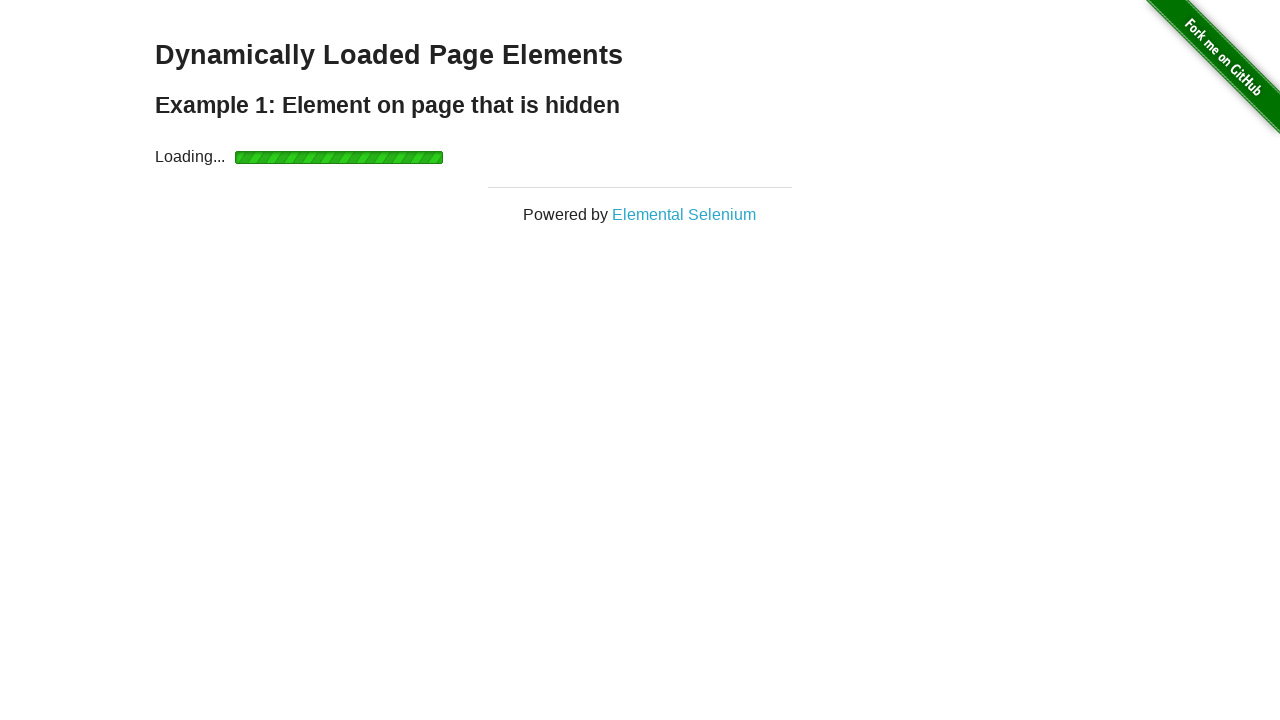

Waited for finish element to become visible
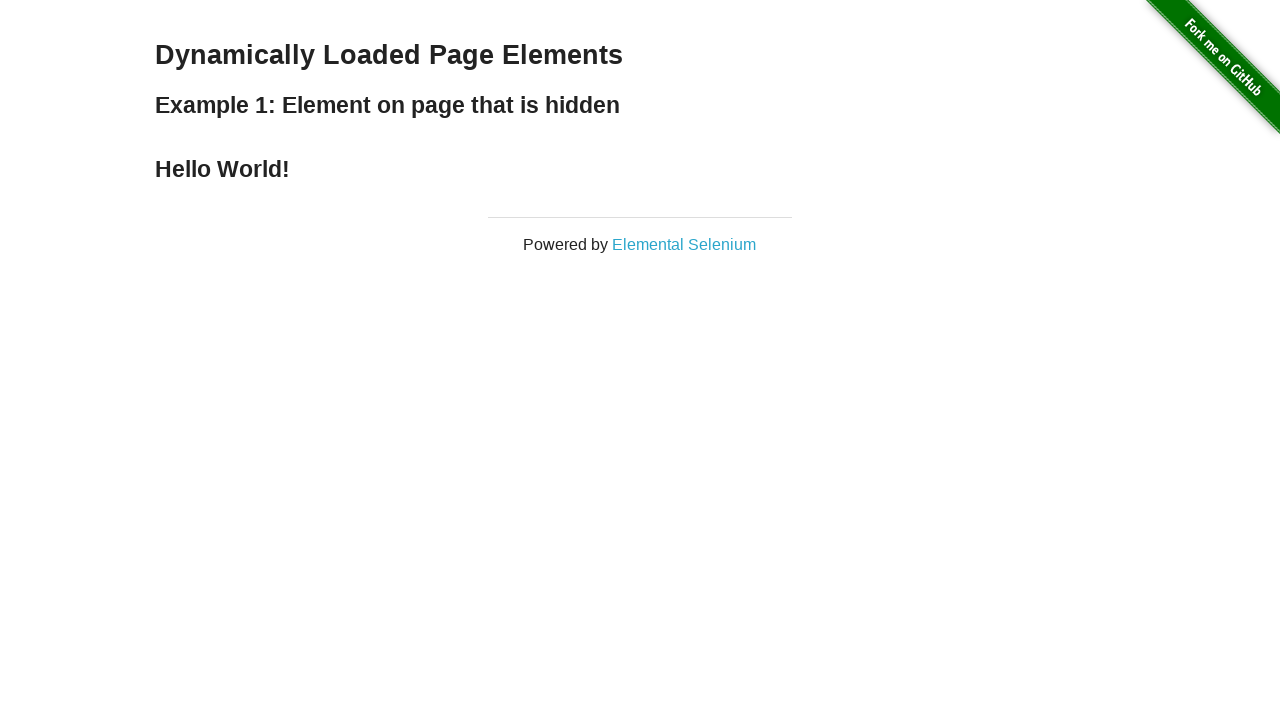

Retrieved finish element text: Hello World!
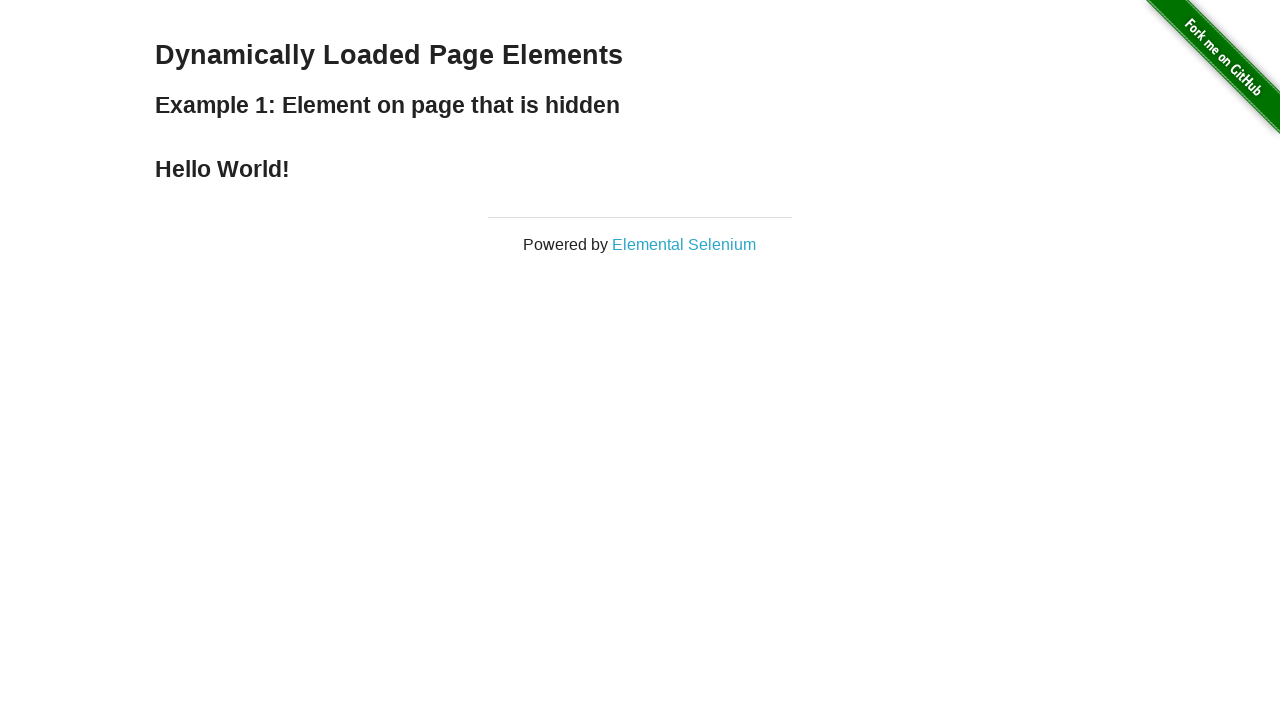

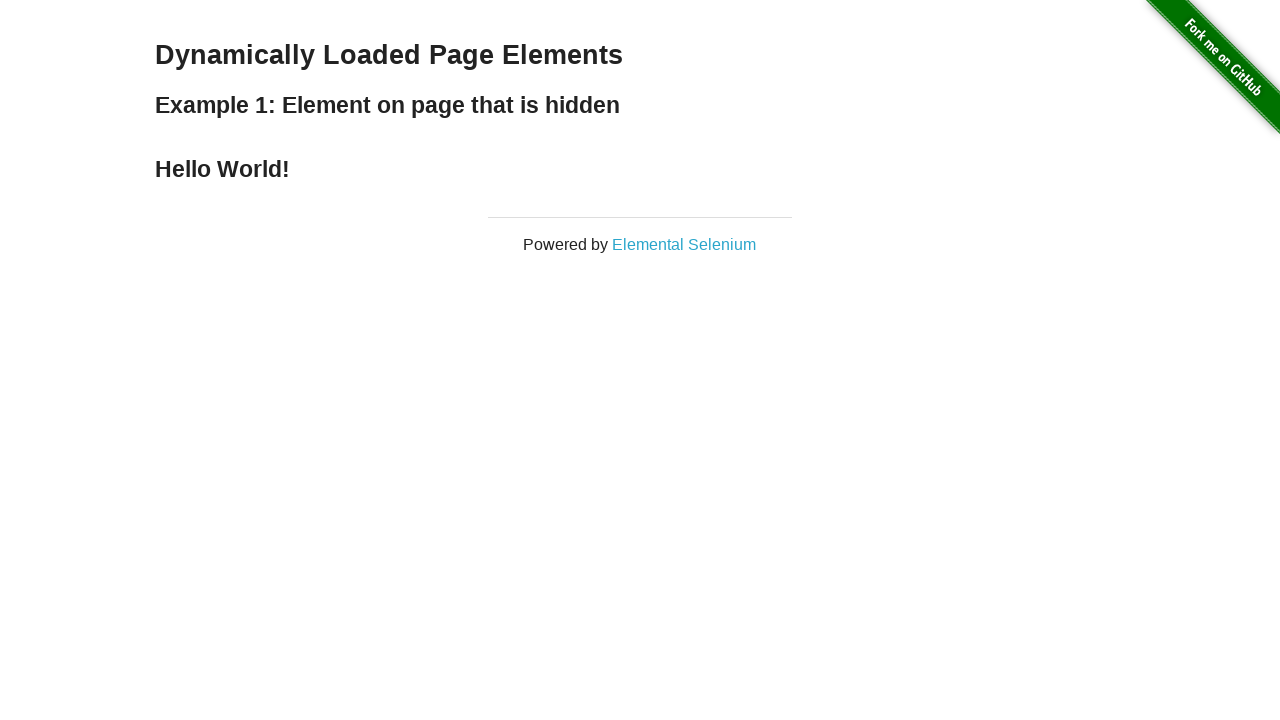